Navigates to Sina.com.cn homepage and verifies the page loads by checking the title is present

Starting URL: http://www.sina.com.cn/

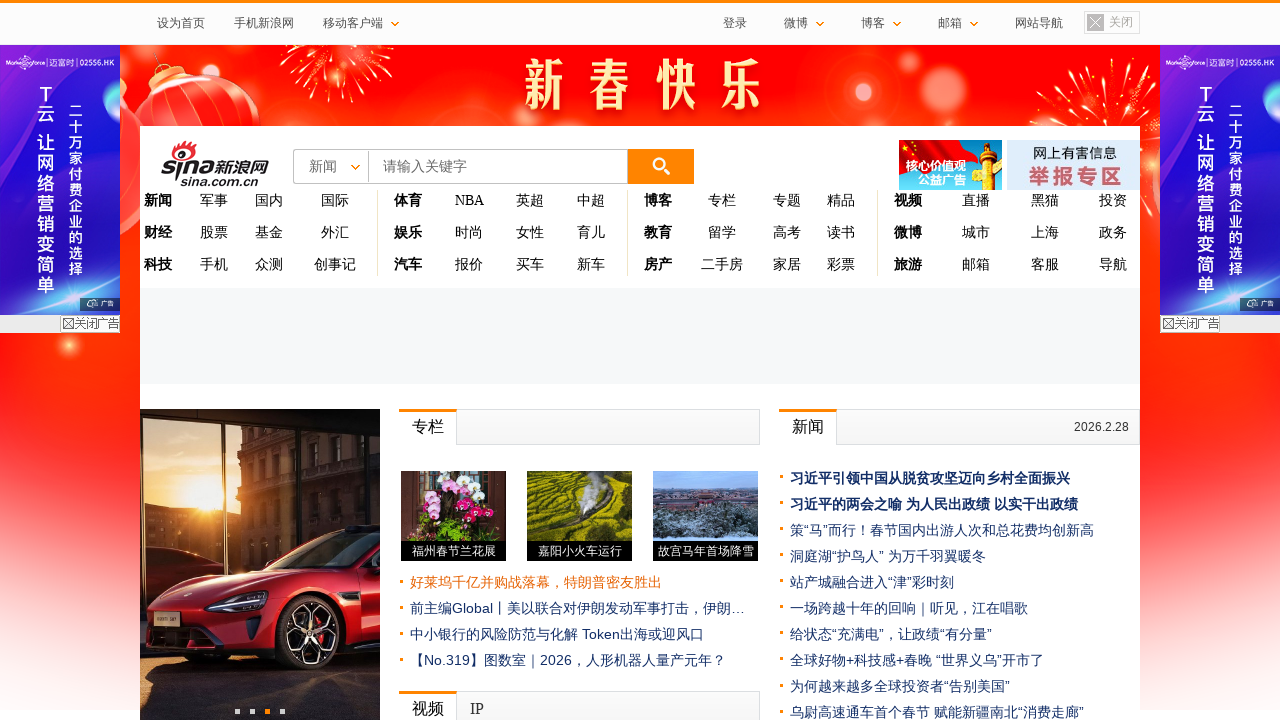

Navigated to Sina.com.cn homepage
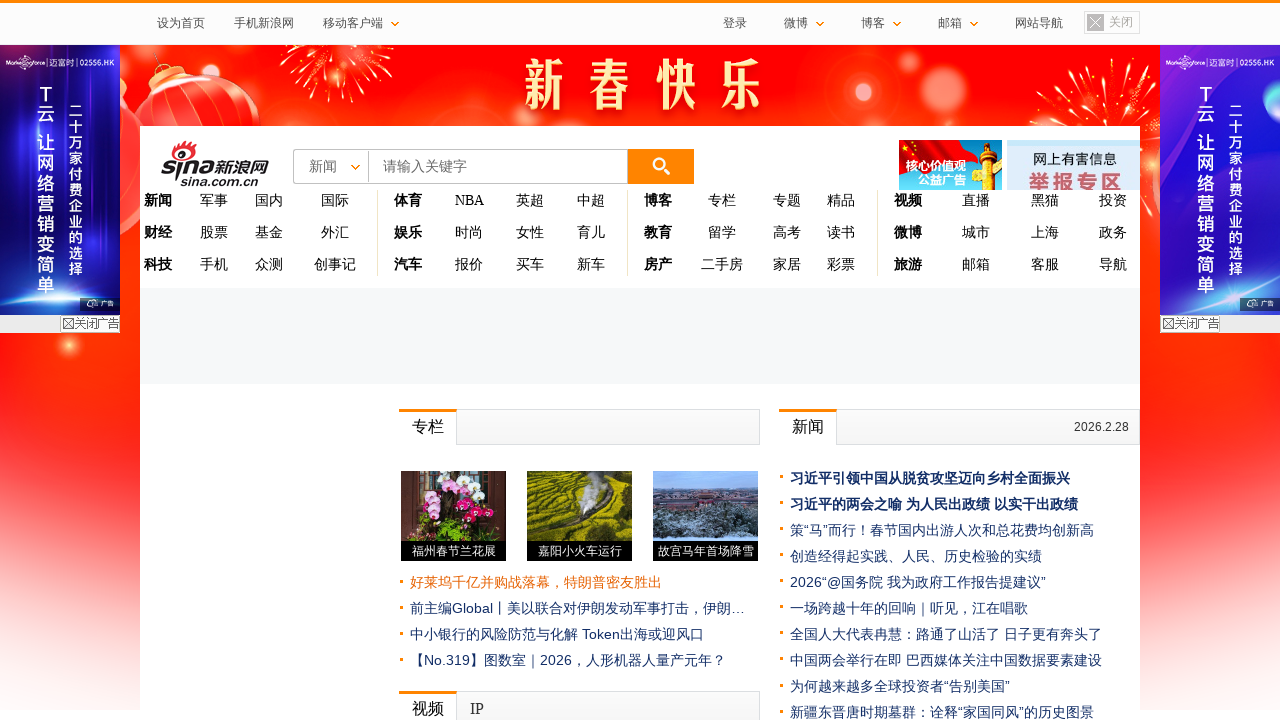

Page DOM content loaded
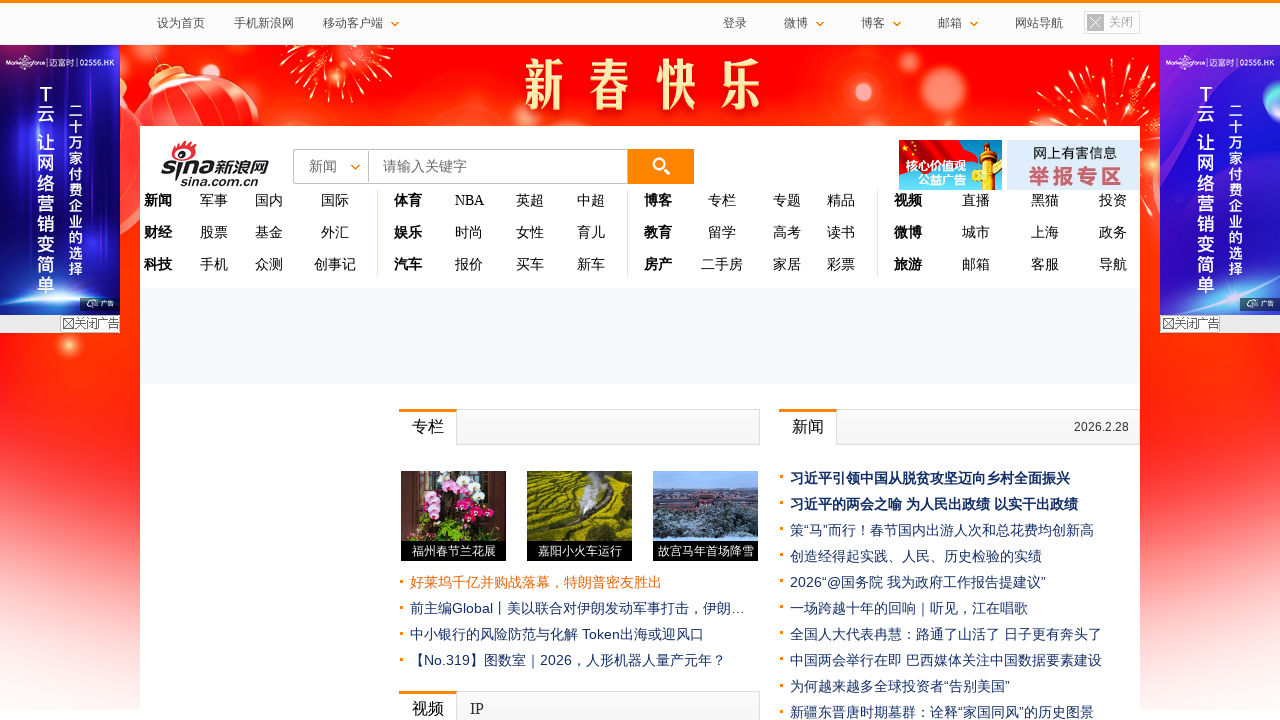

Verified page title is present and not empty
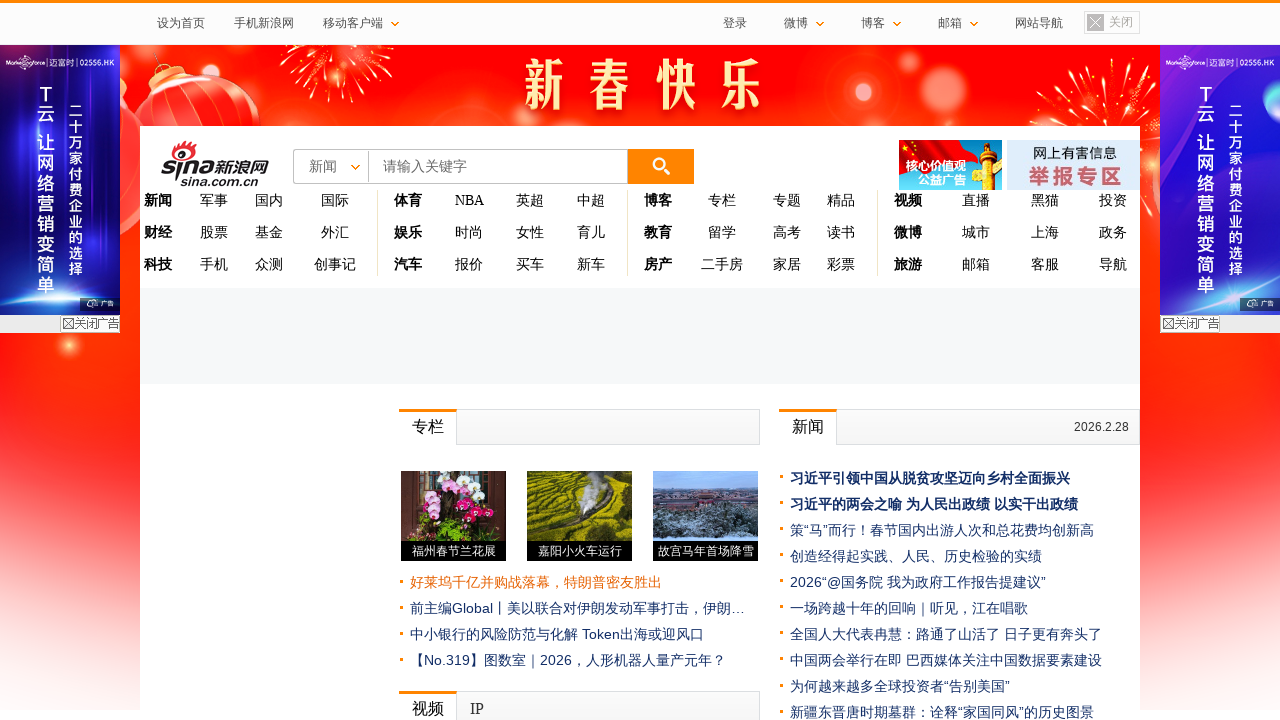

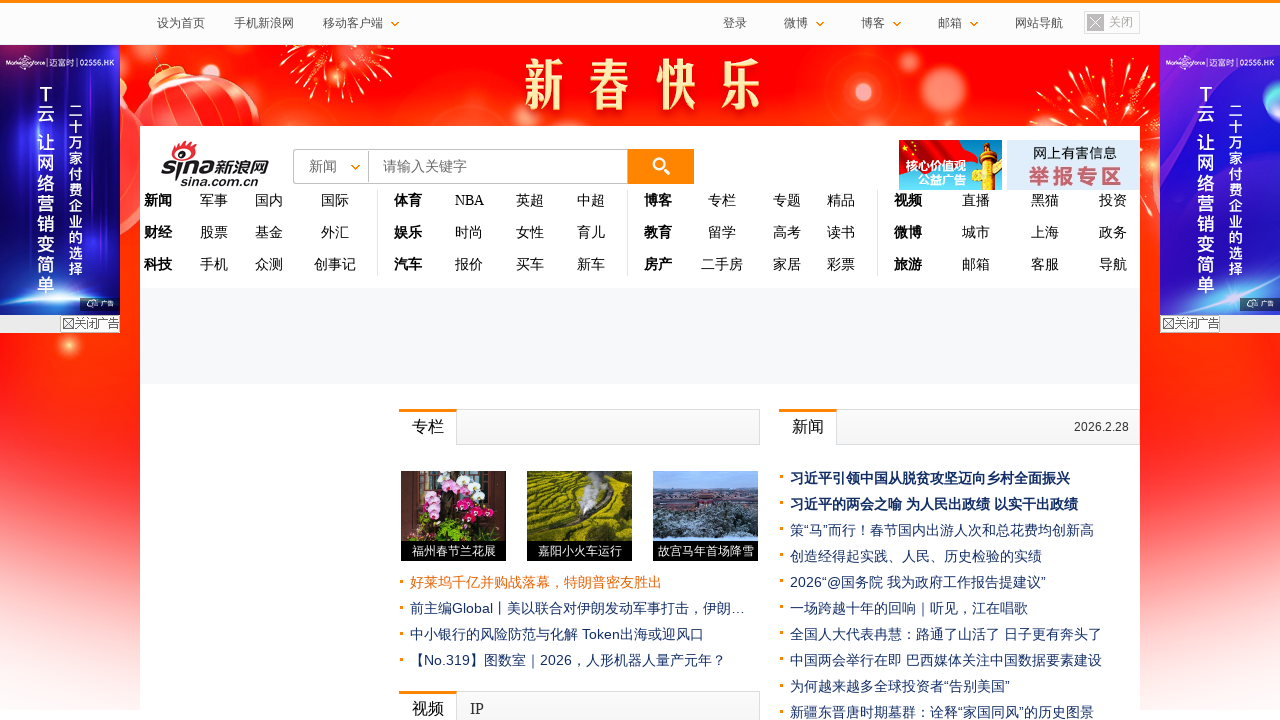